Tests jQuery UI datepicker functionality by opening the calendar, navigating to the next month, and selecting the 22nd day

Starting URL: https://jqueryui.com/datepicker/

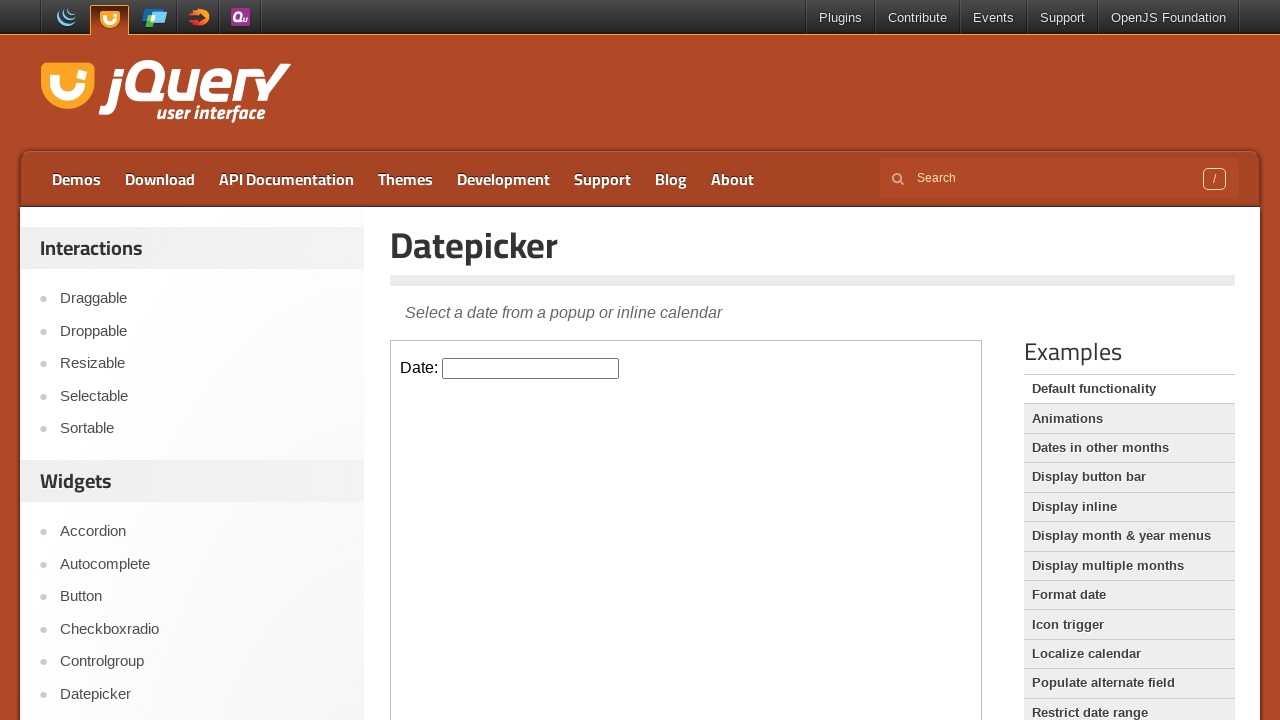

Located demo iframe containing datepicker
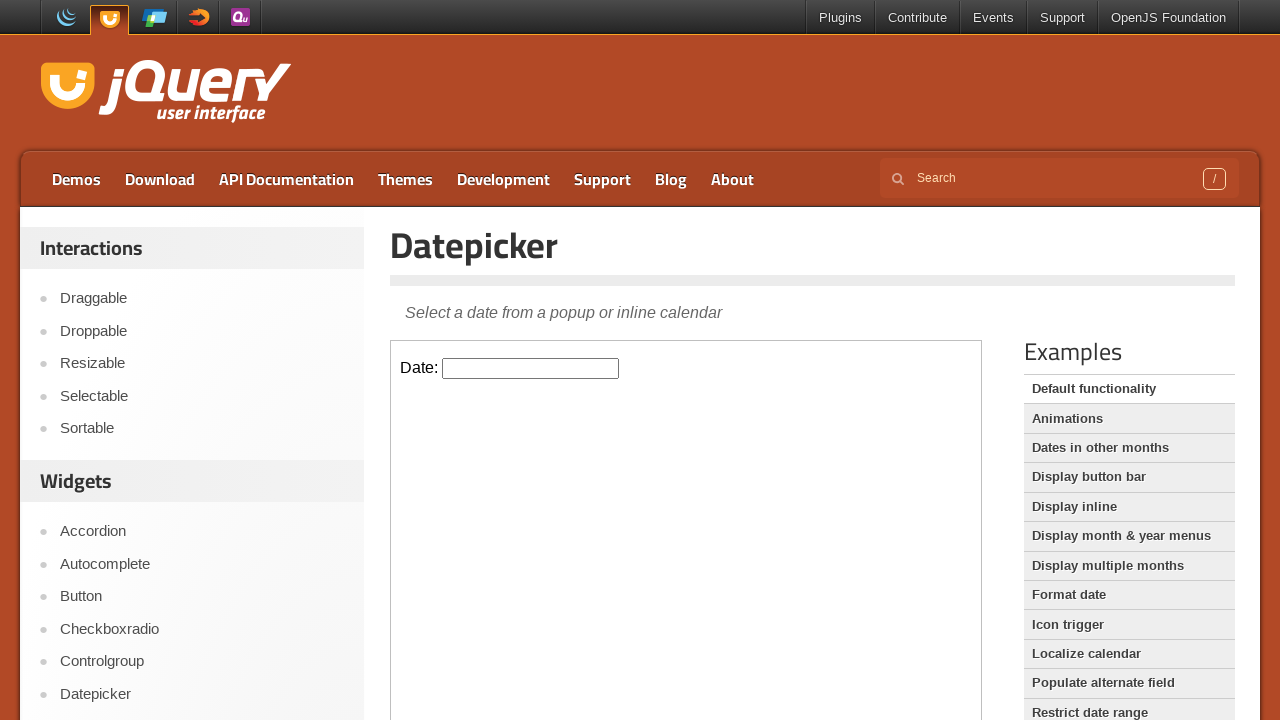

Clicked datepicker input to open calendar at (531, 368) on .demo-frame >> internal:control=enter-frame >> #datepicker
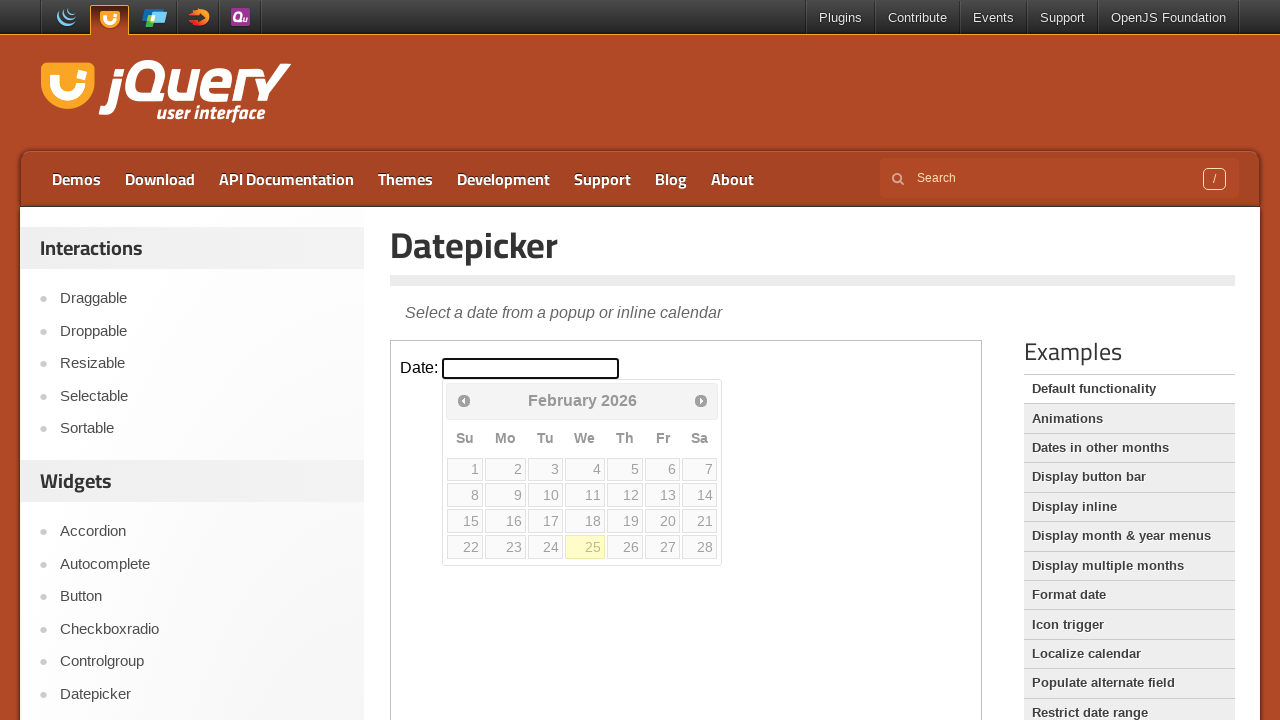

Clicked Next button to navigate to next month at (701, 400) on .demo-frame >> internal:control=enter-frame >> a[title='Next']
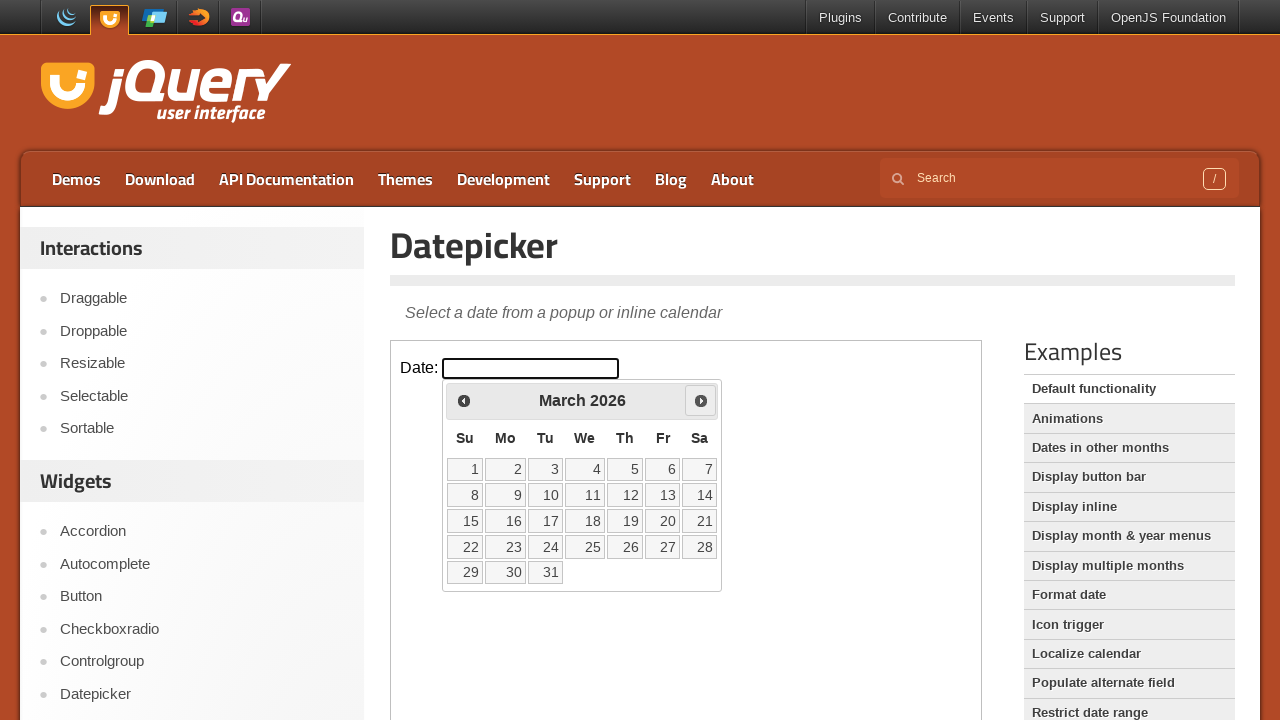

Clicked on the 22nd day of the month at (465, 547) on .demo-frame >> internal:control=enter-frame >> a:text('22')
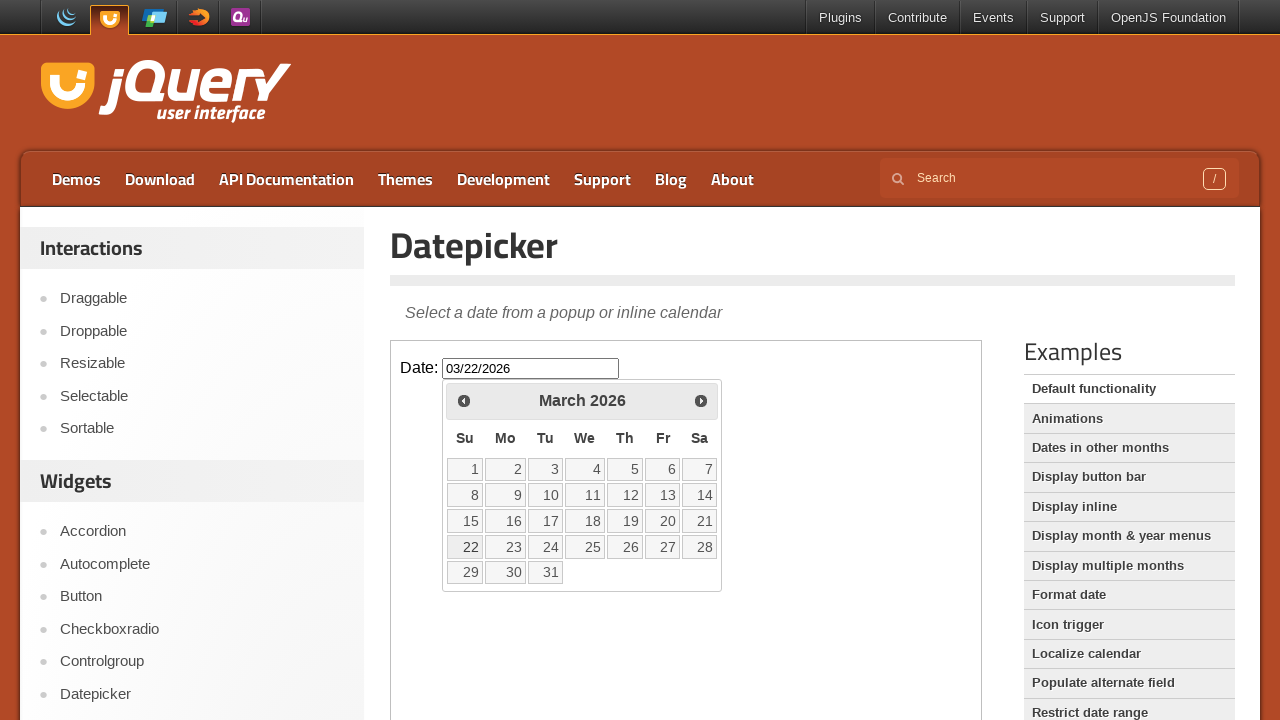

Retrieved selected date value: 03/22/2026
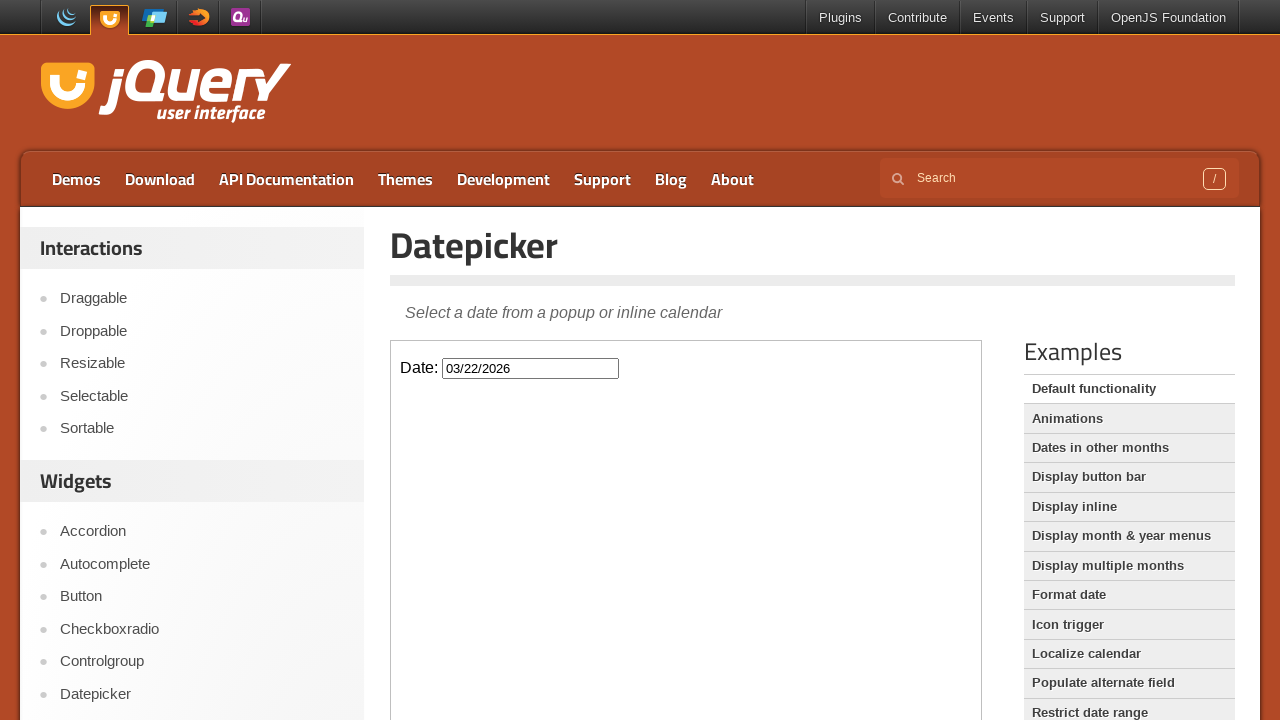

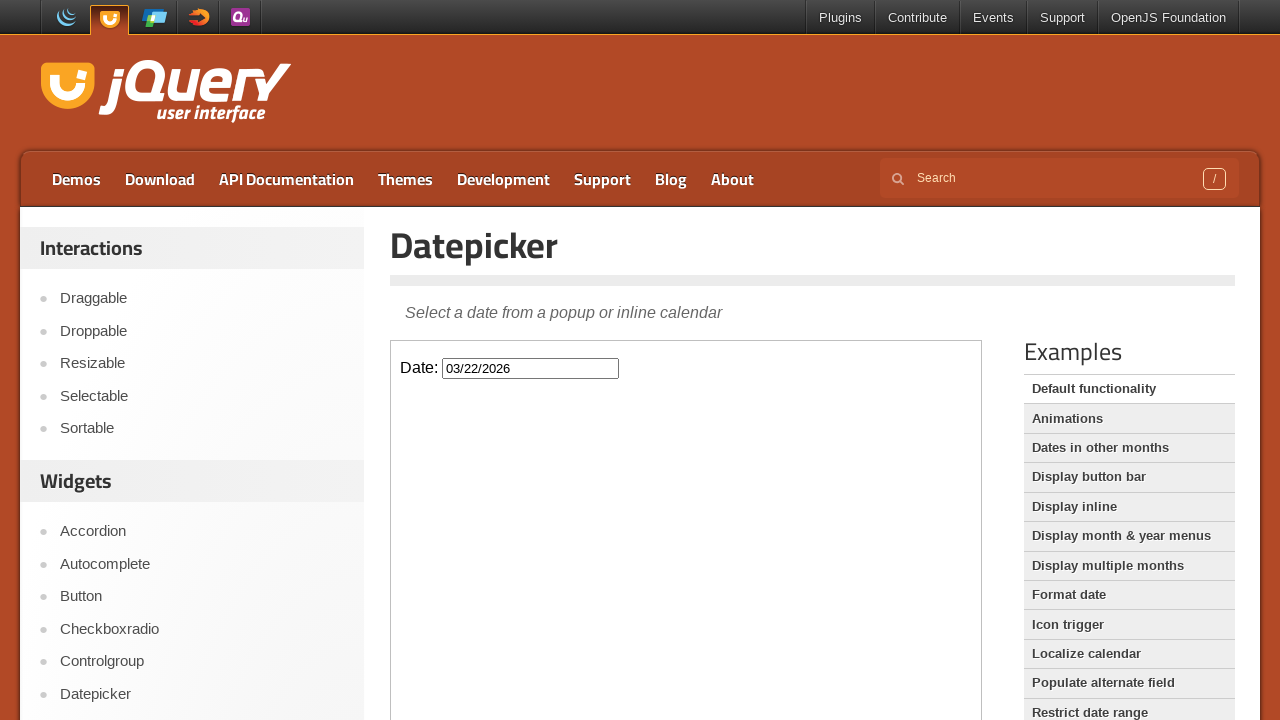